Tests calendar date picker functionality by selecting a specific date (May 20, 2026) through year, month, and day navigation, then validates the input values

Starting URL: https://rahulshettyacademy.com/seleniumPractise/#/offers

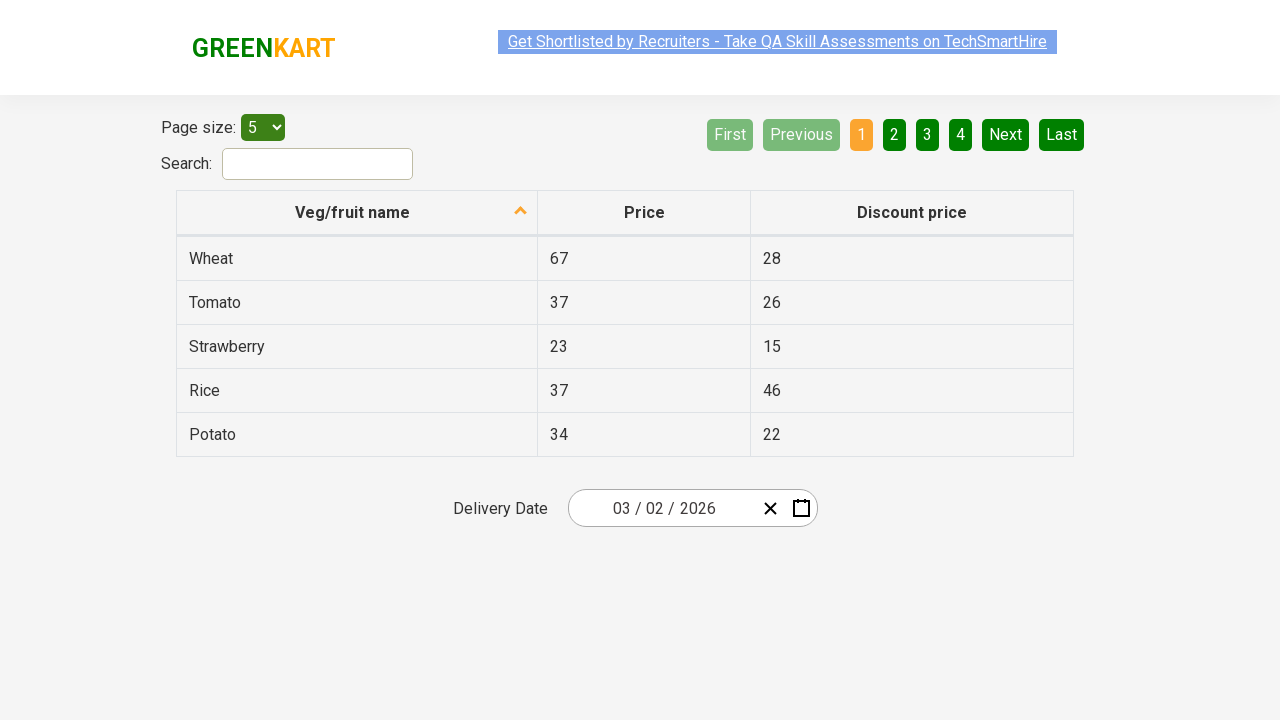

Clicked date picker input group to open calendar at (662, 508) on .react-date-picker__inputGroup
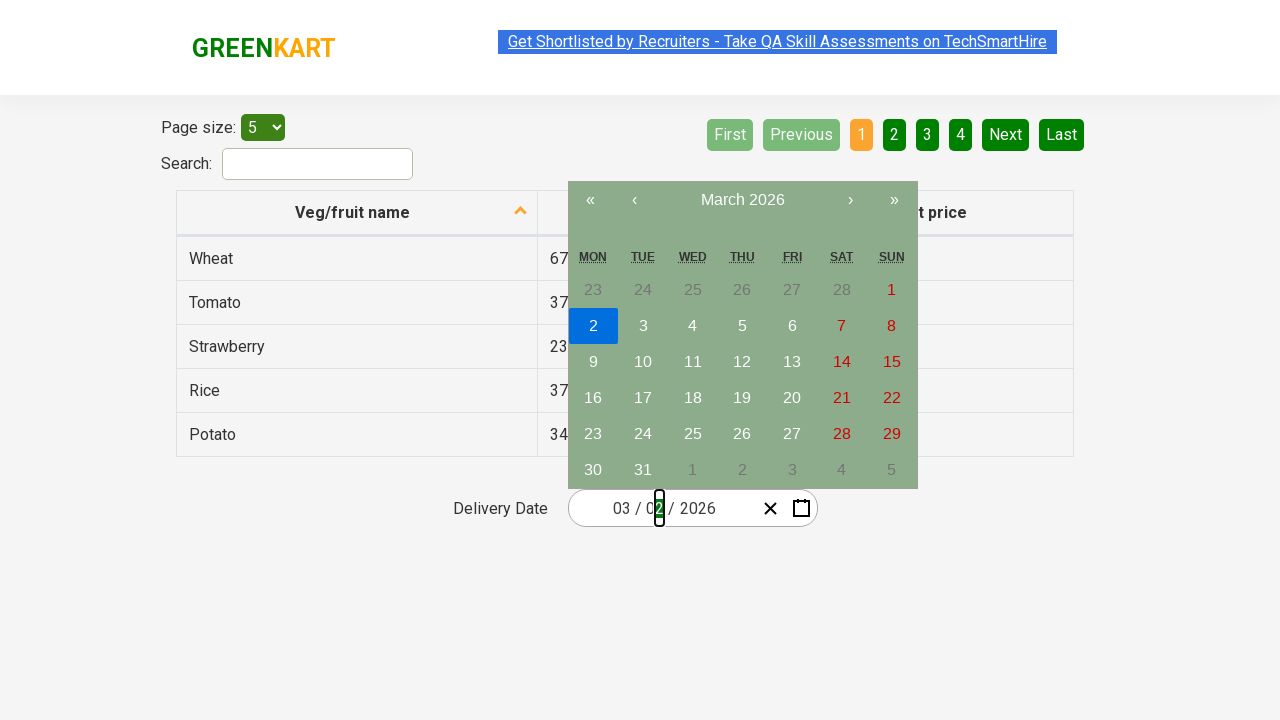

Clicked navigation label to navigate to month view at (742, 200) on .react-calendar__navigation__label
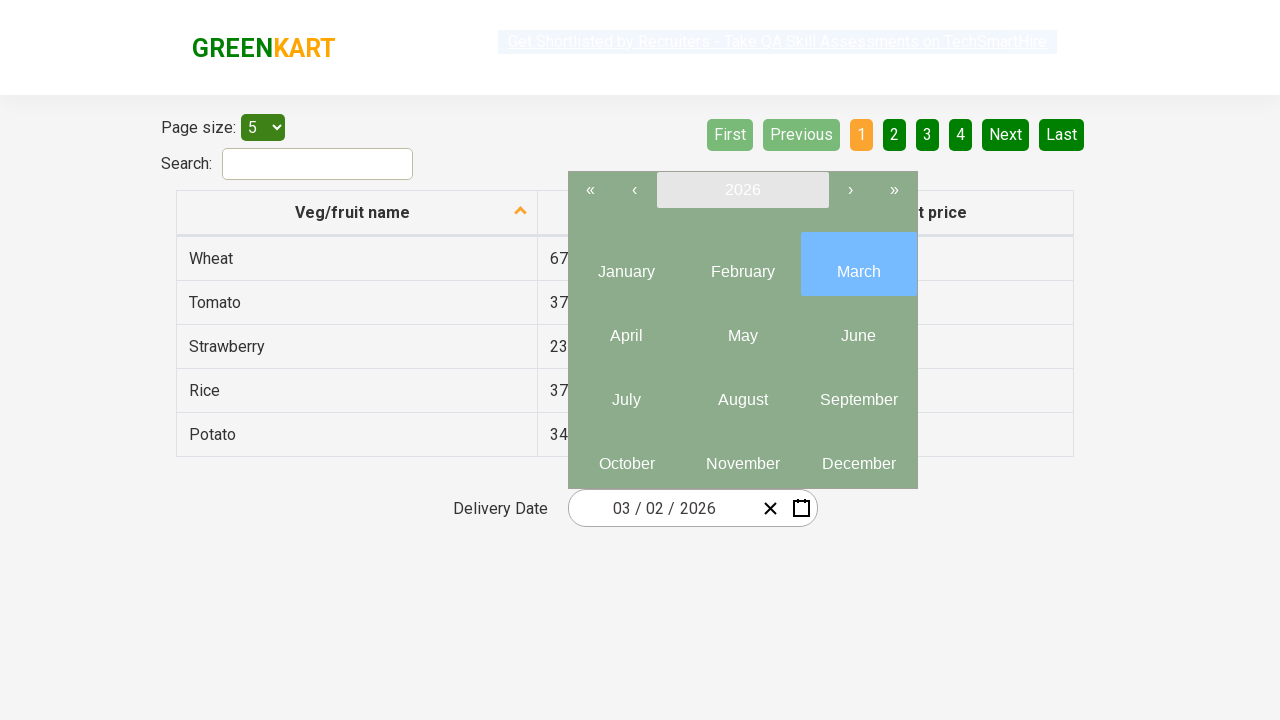

Clicked navigation label again to navigate to year view at (742, 190) on .react-calendar__navigation__label
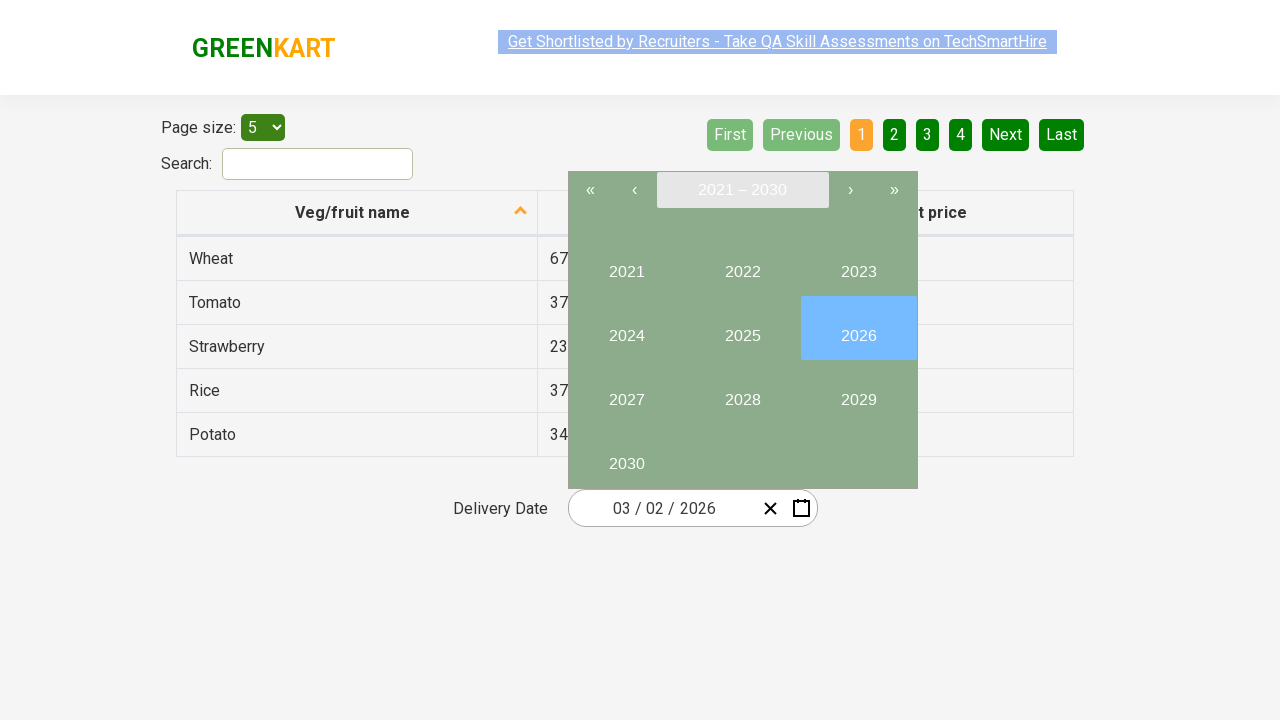

Selected year 2026 from year view at (858, 328) on internal:text="2026"i
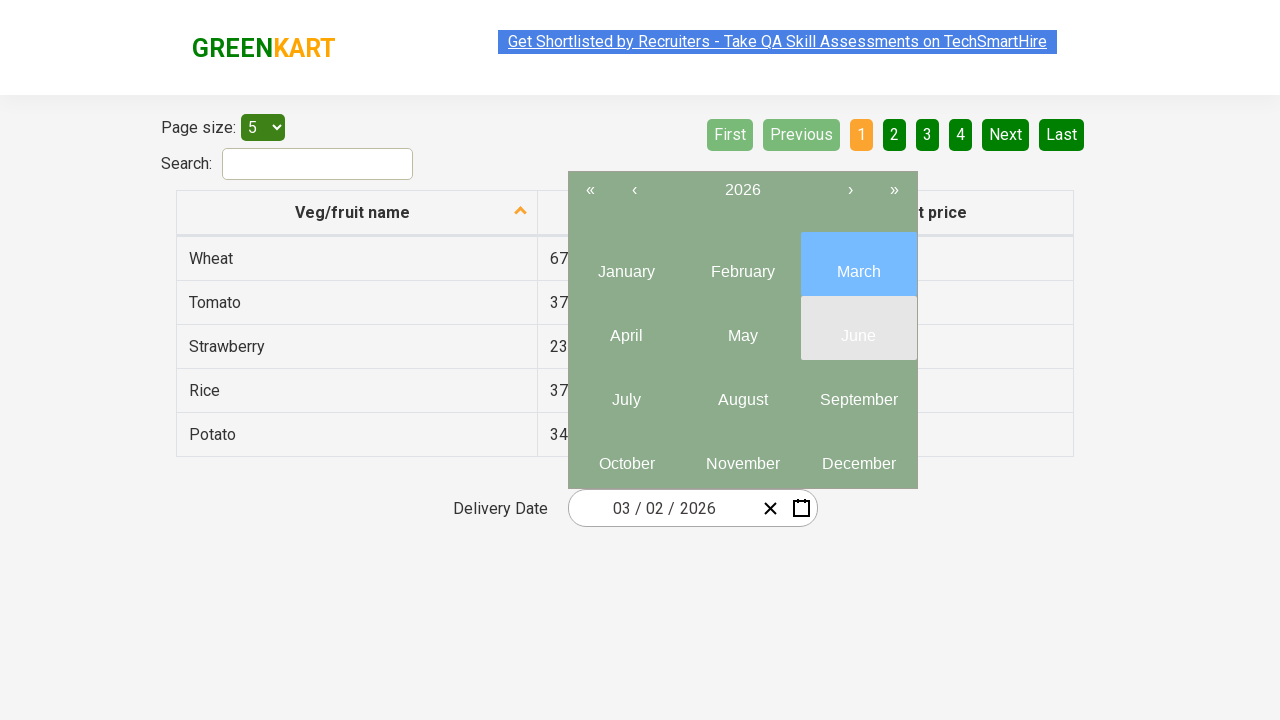

Selected month 5 (May) from month view at (742, 328) on .react-calendar__year-view__months__month >> nth=4
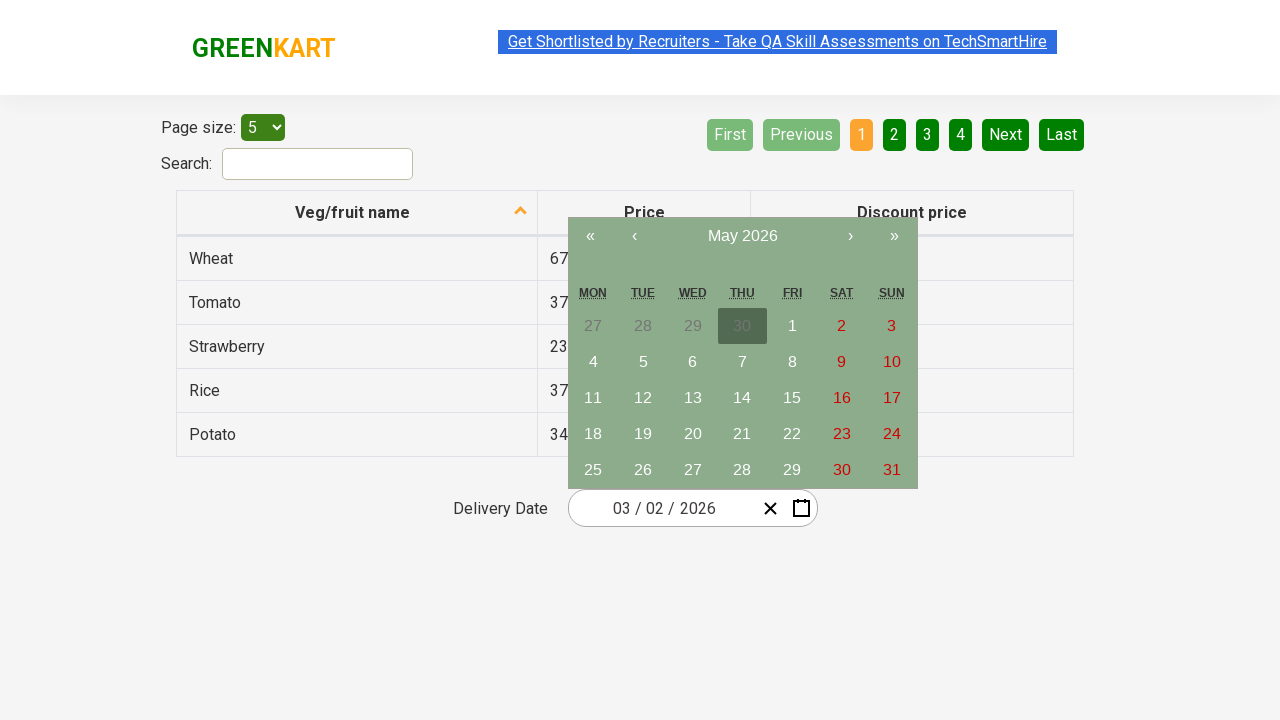

Selected date 20 from calendar at (693, 434) on //abbr[text()='20']
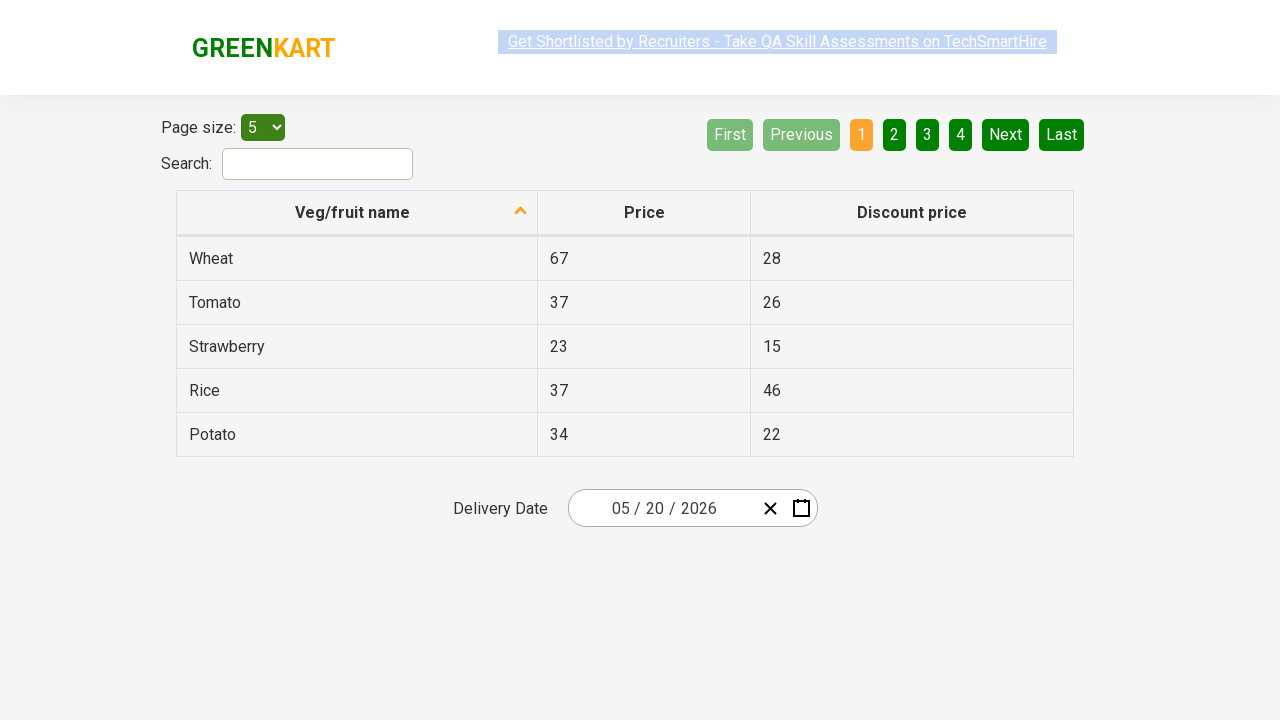

Verified input field 0 has value '5' matching expected '5'
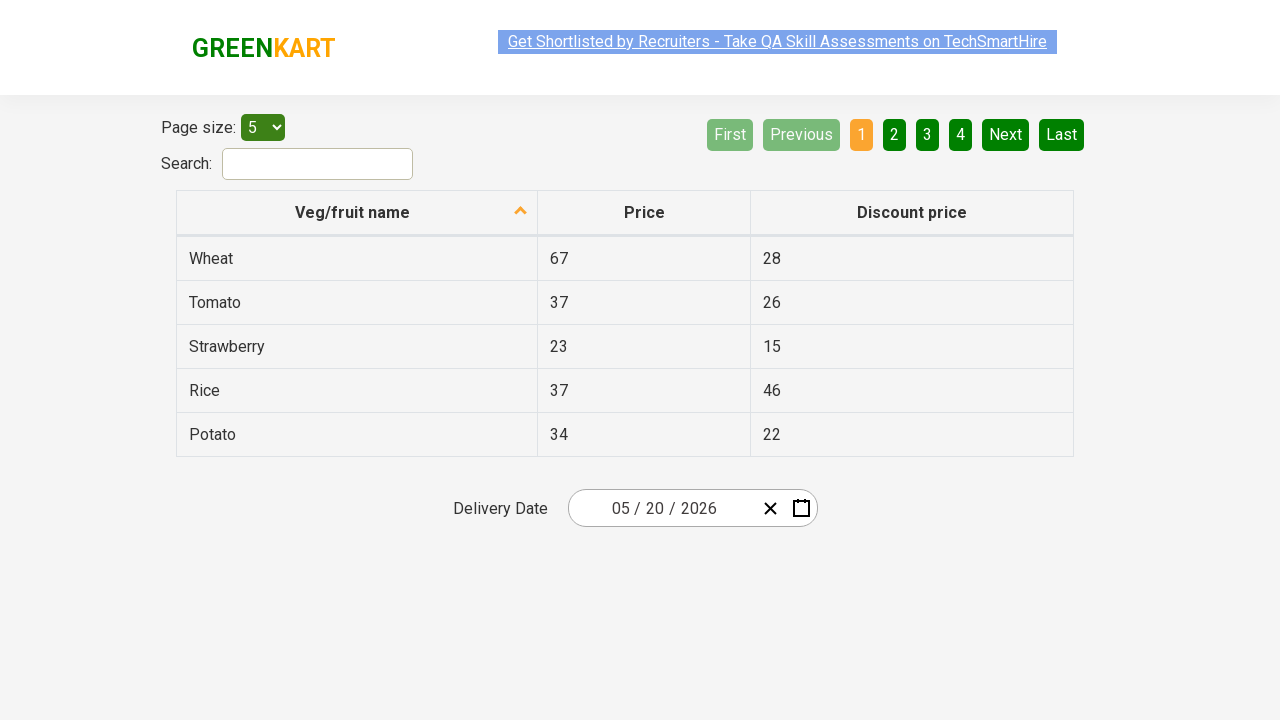

Verified input field 1 has value '20' matching expected '20'
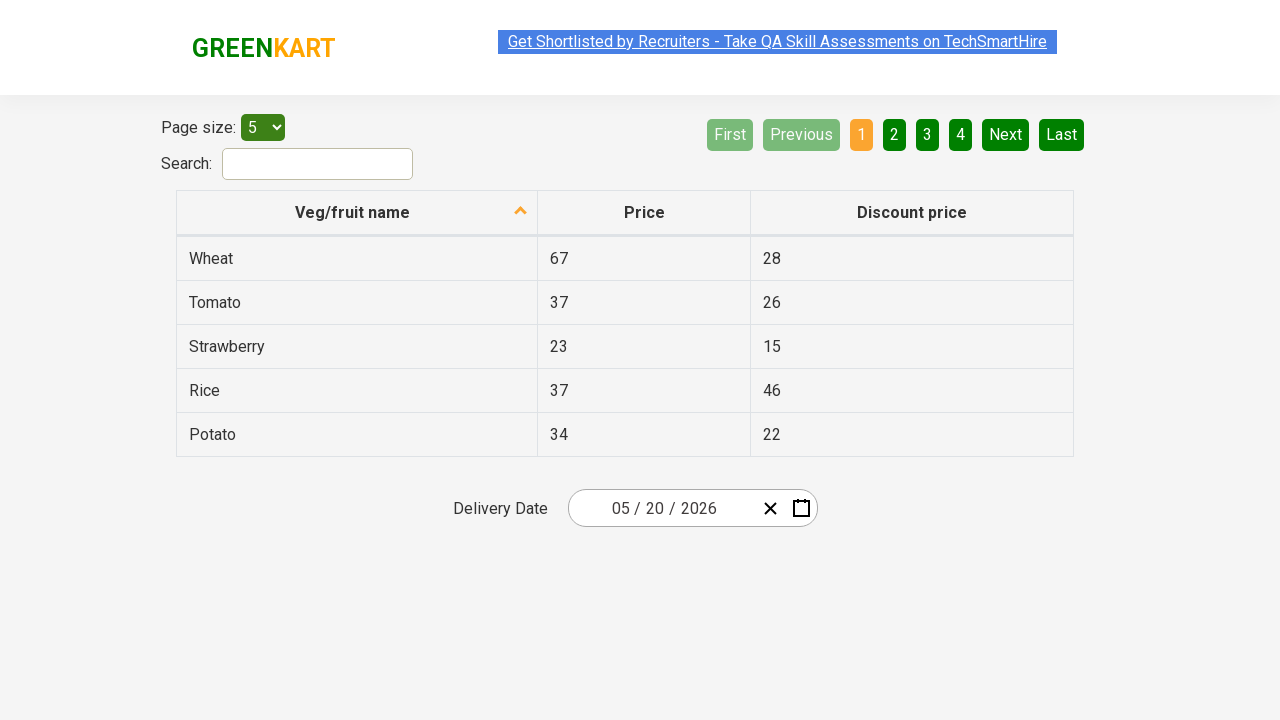

Verified input field 2 has value '2026' matching expected '2026'
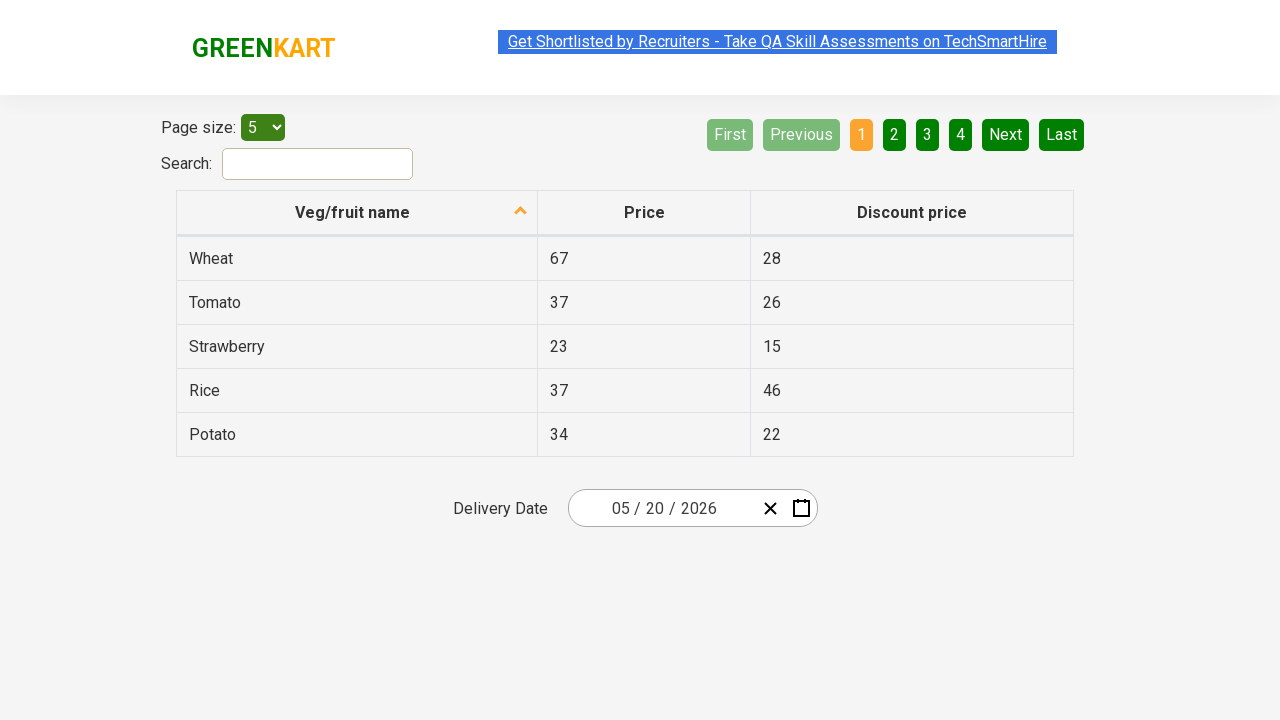

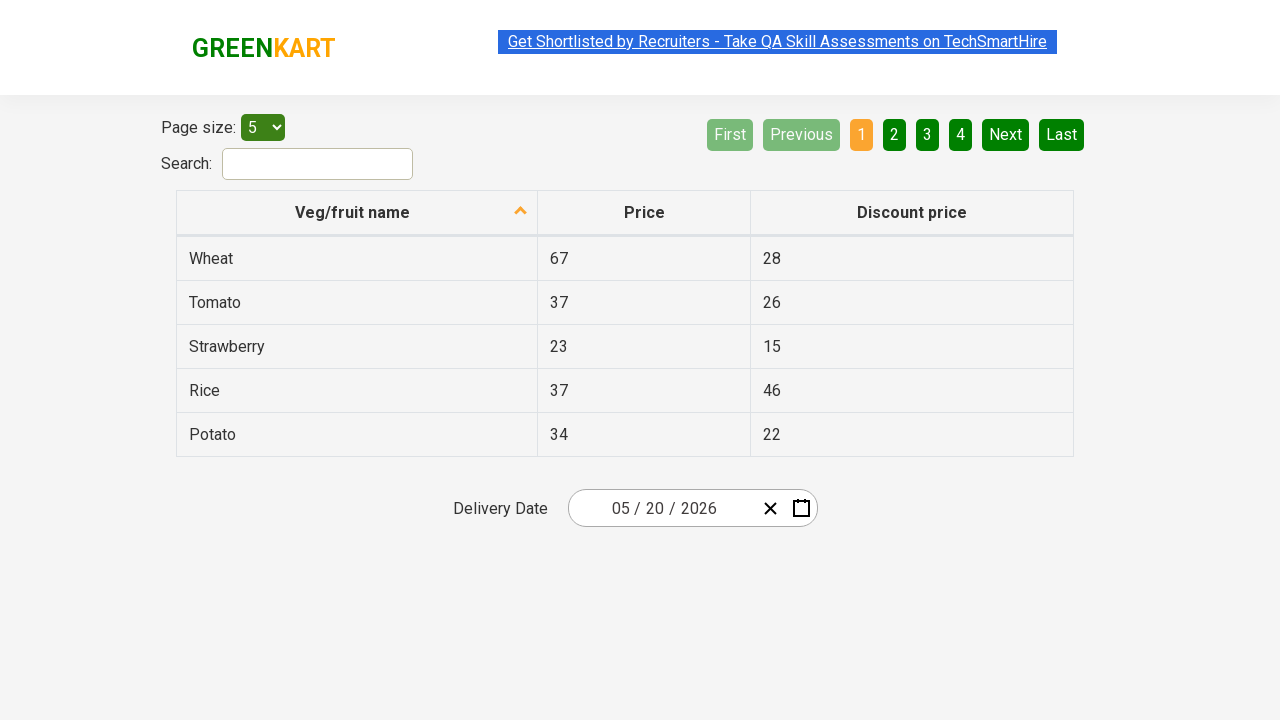